Tests that entering an empty text string removes the todo item

Starting URL: https://demo.playwright.dev/todomvc

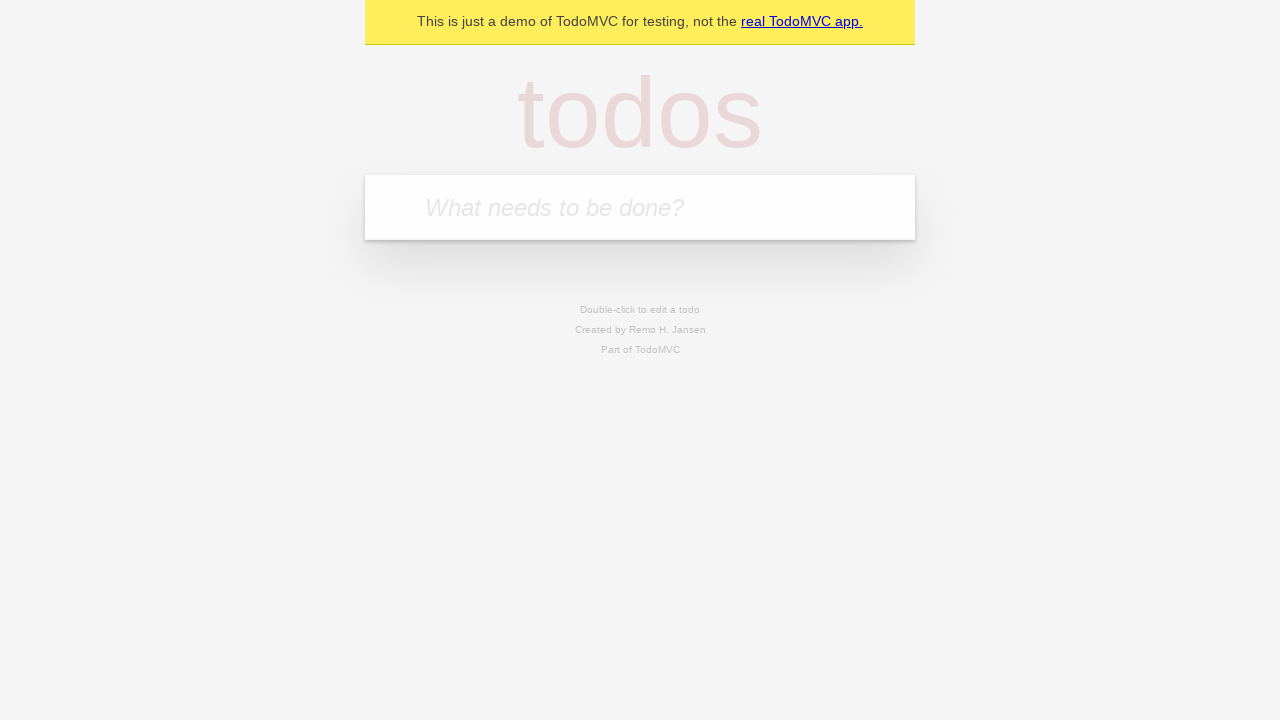

Filled todo input with 'buy some cheese' on internal:attr=[placeholder="What needs to be done?"i]
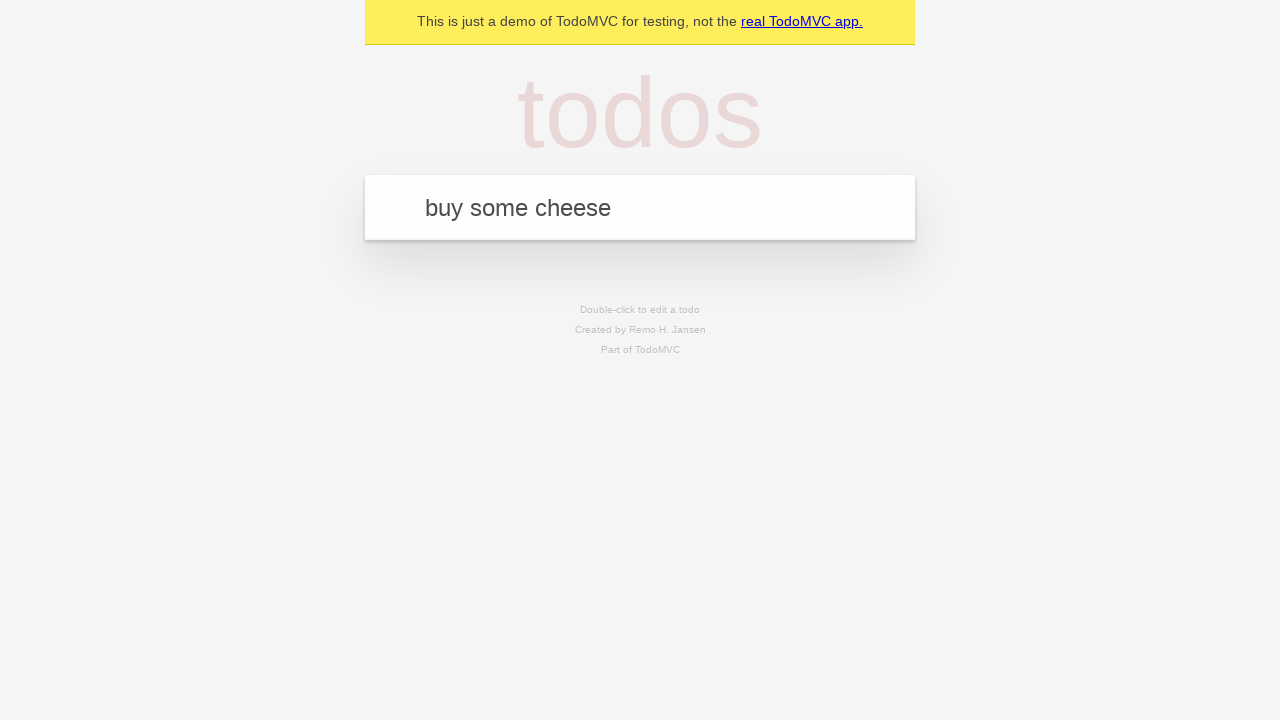

Pressed Enter to add first todo item on internal:attr=[placeholder="What needs to be done?"i]
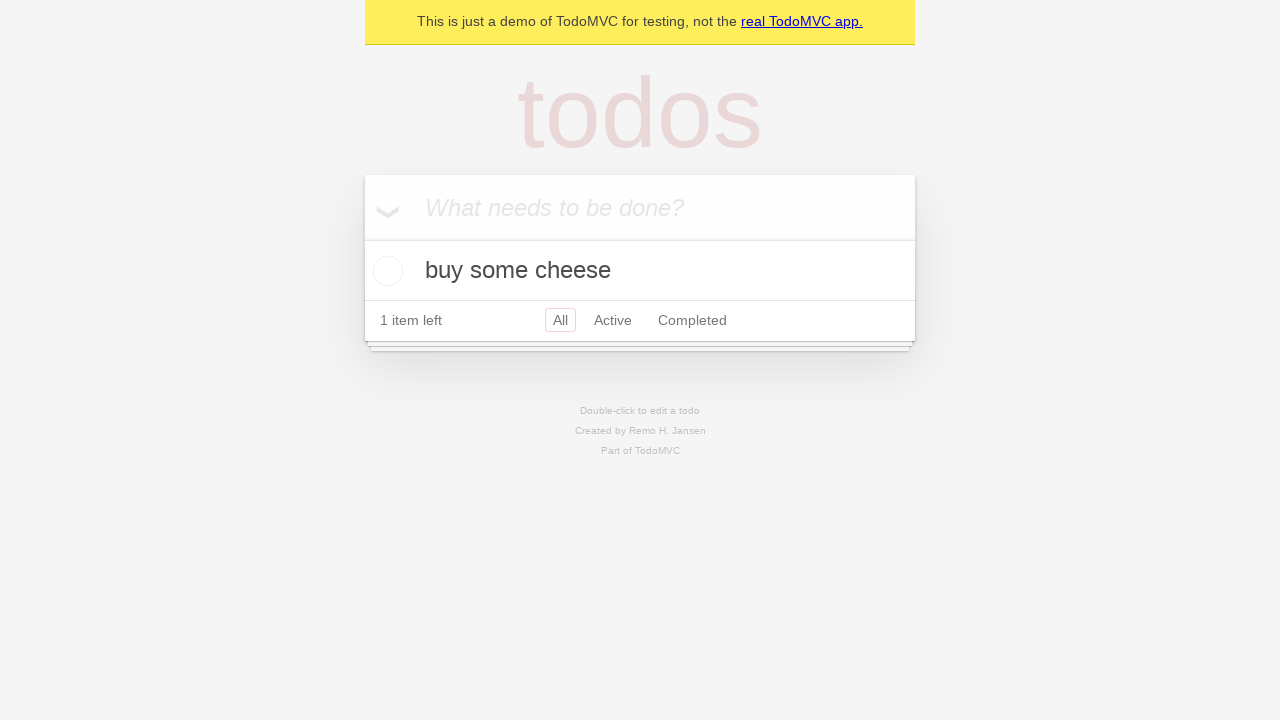

Filled todo input with 'feed the cat' on internal:attr=[placeholder="What needs to be done?"i]
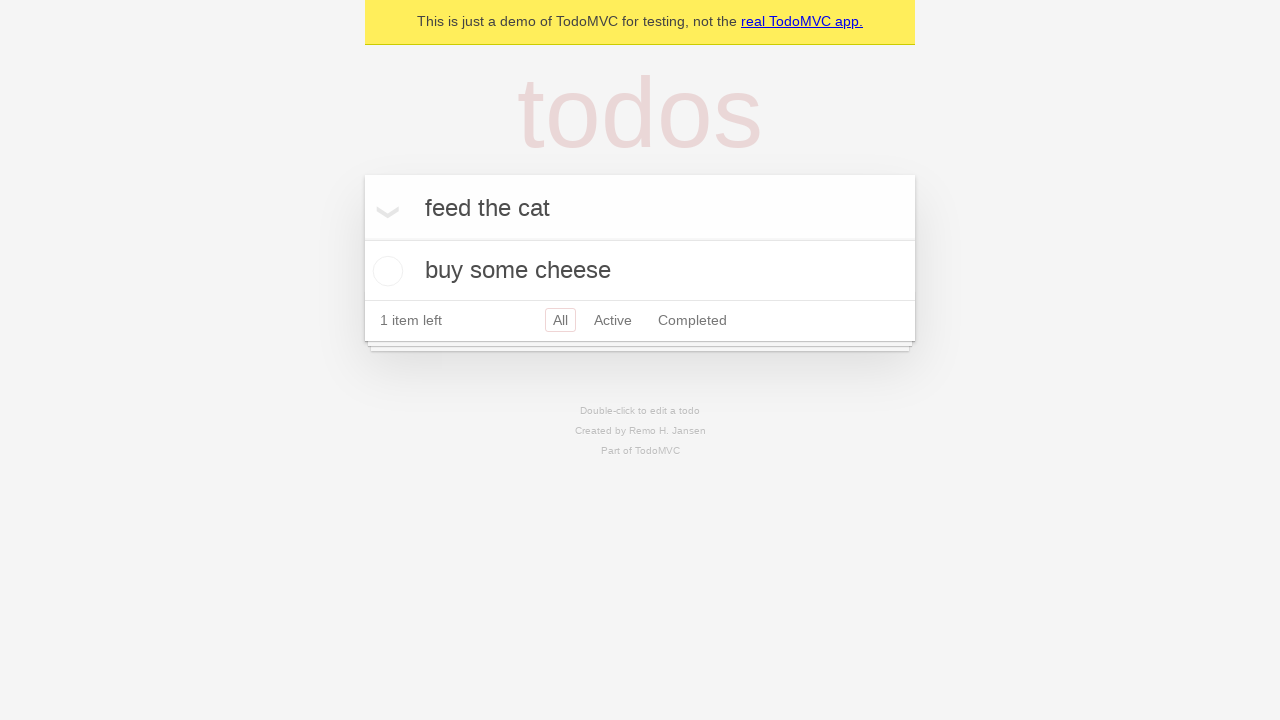

Pressed Enter to add second todo item on internal:attr=[placeholder="What needs to be done?"i]
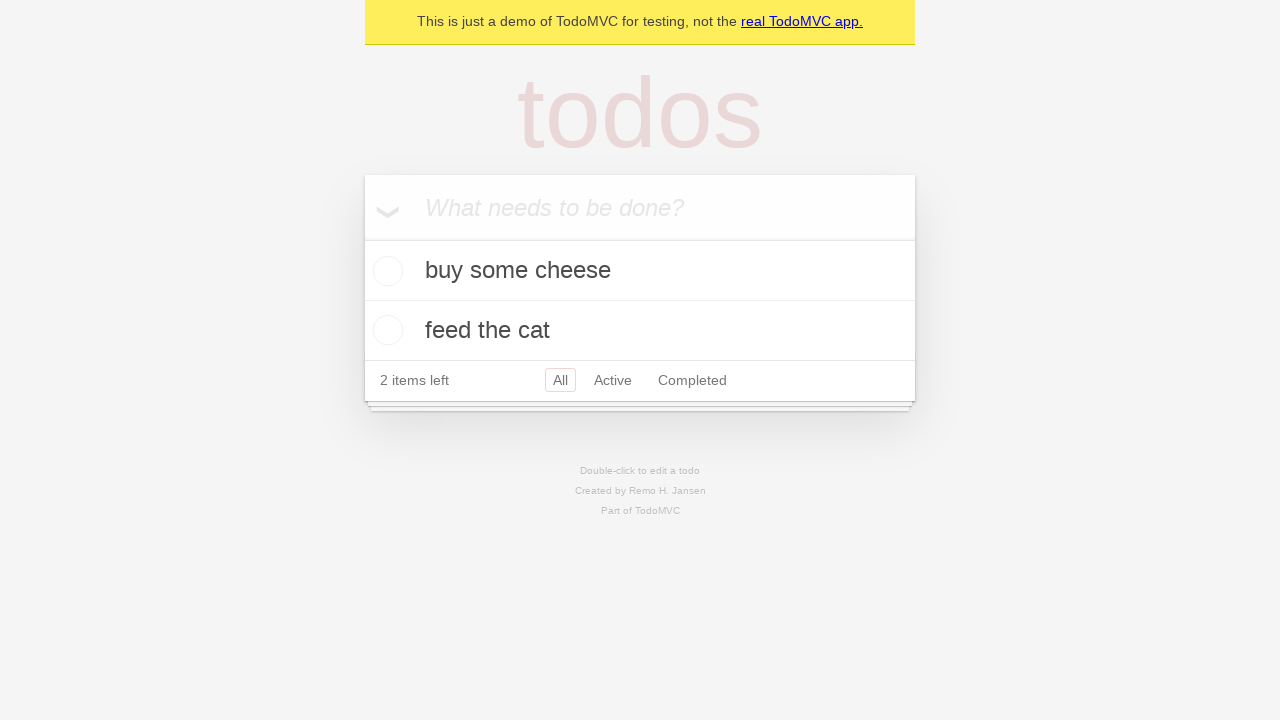

Filled todo input with 'book a doctors appointment' on internal:attr=[placeholder="What needs to be done?"i]
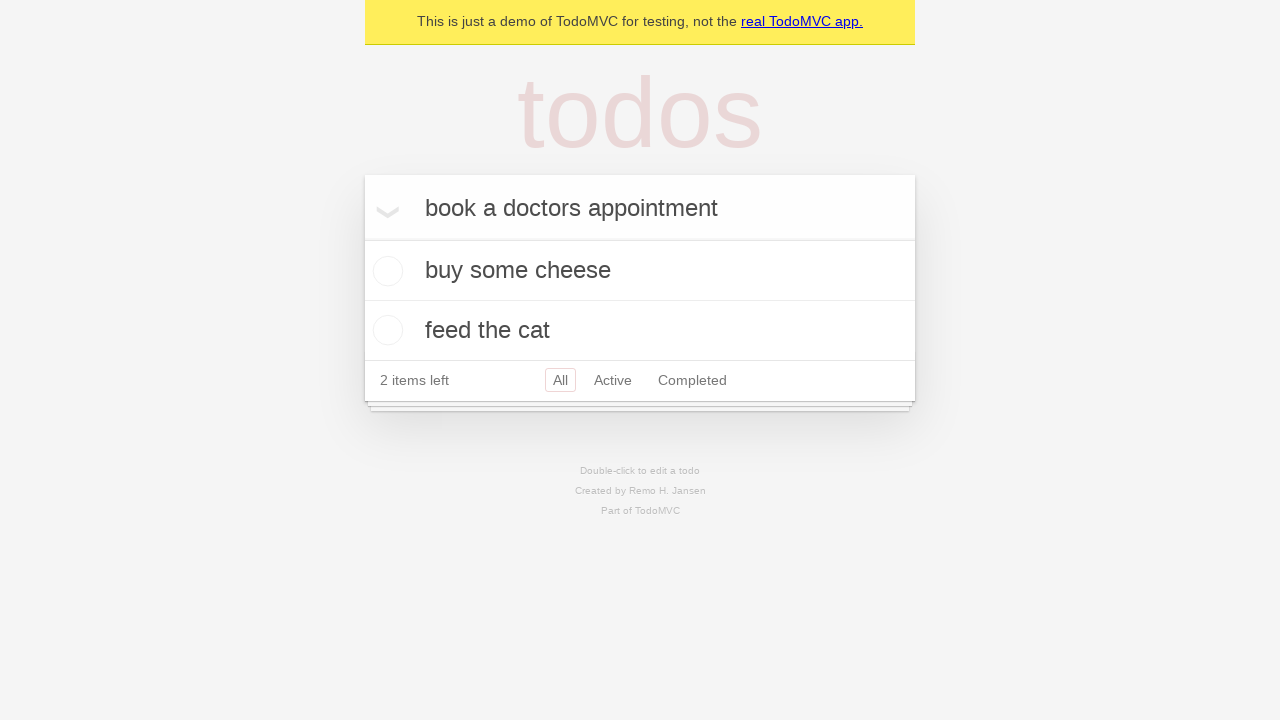

Pressed Enter to add third todo item on internal:attr=[placeholder="What needs to be done?"i]
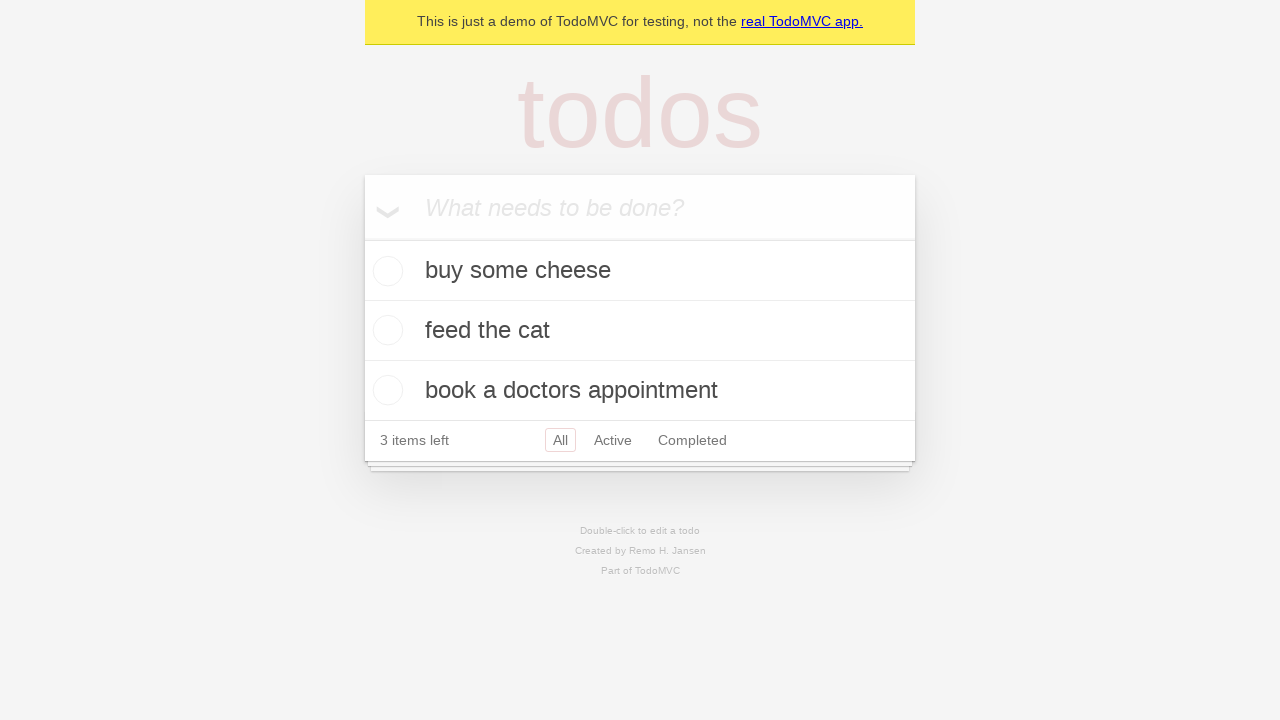

Double-clicked second todo item to enter edit mode at (640, 331) on internal:testid=[data-testid="todo-item"s] >> nth=1
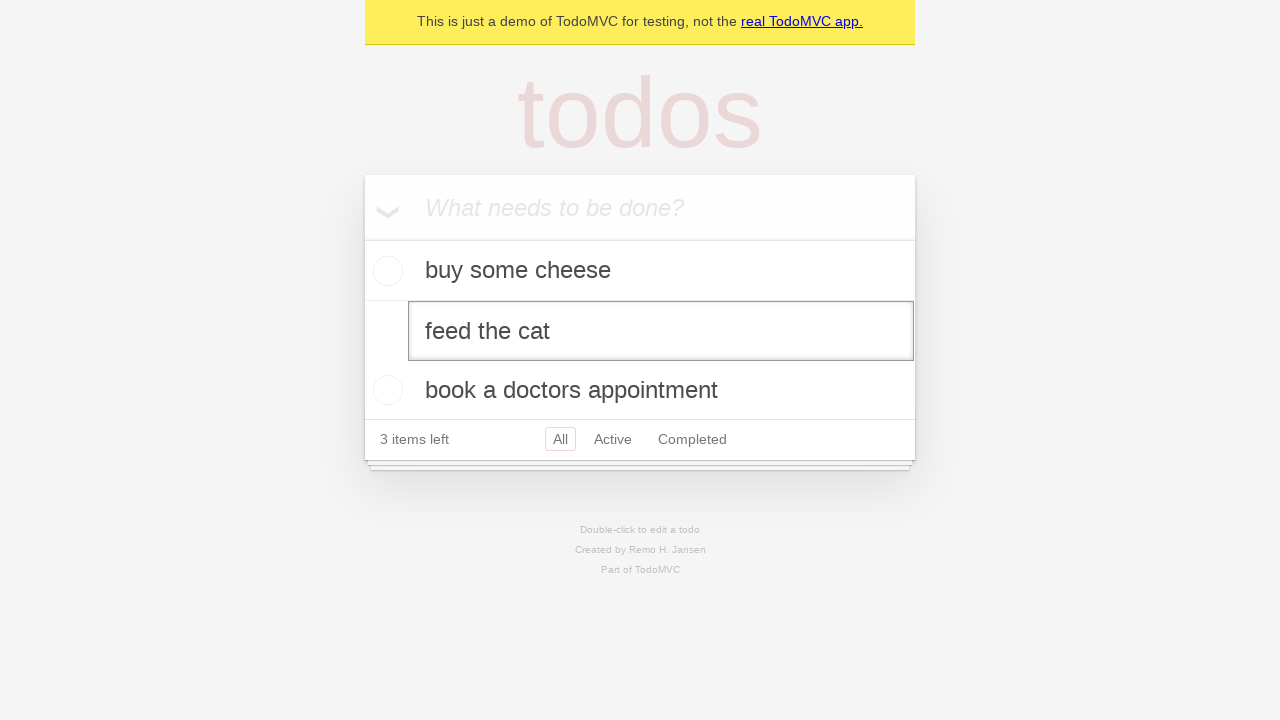

Cleared the todo text by filling with empty string on internal:testid=[data-testid="todo-item"s] >> nth=1 >> internal:role=textbox[nam
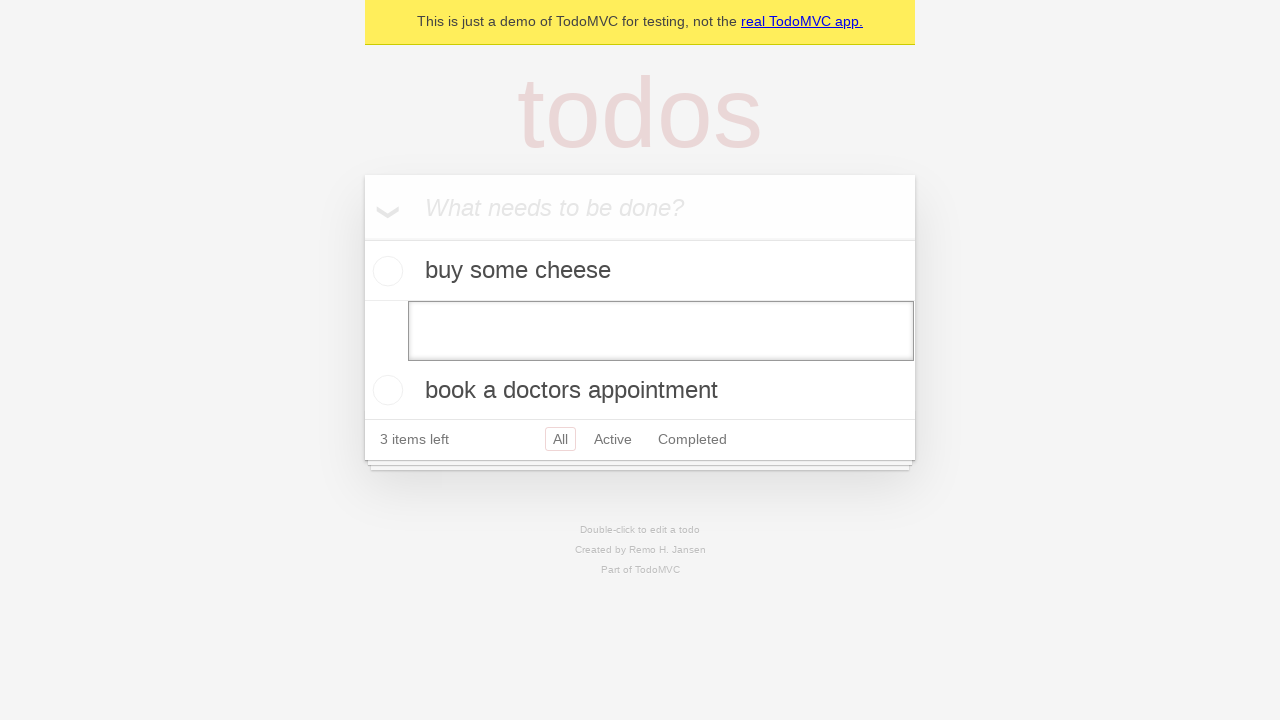

Pressed Enter to confirm empty text, removing the todo item on internal:testid=[data-testid="todo-item"s] >> nth=1 >> internal:role=textbox[nam
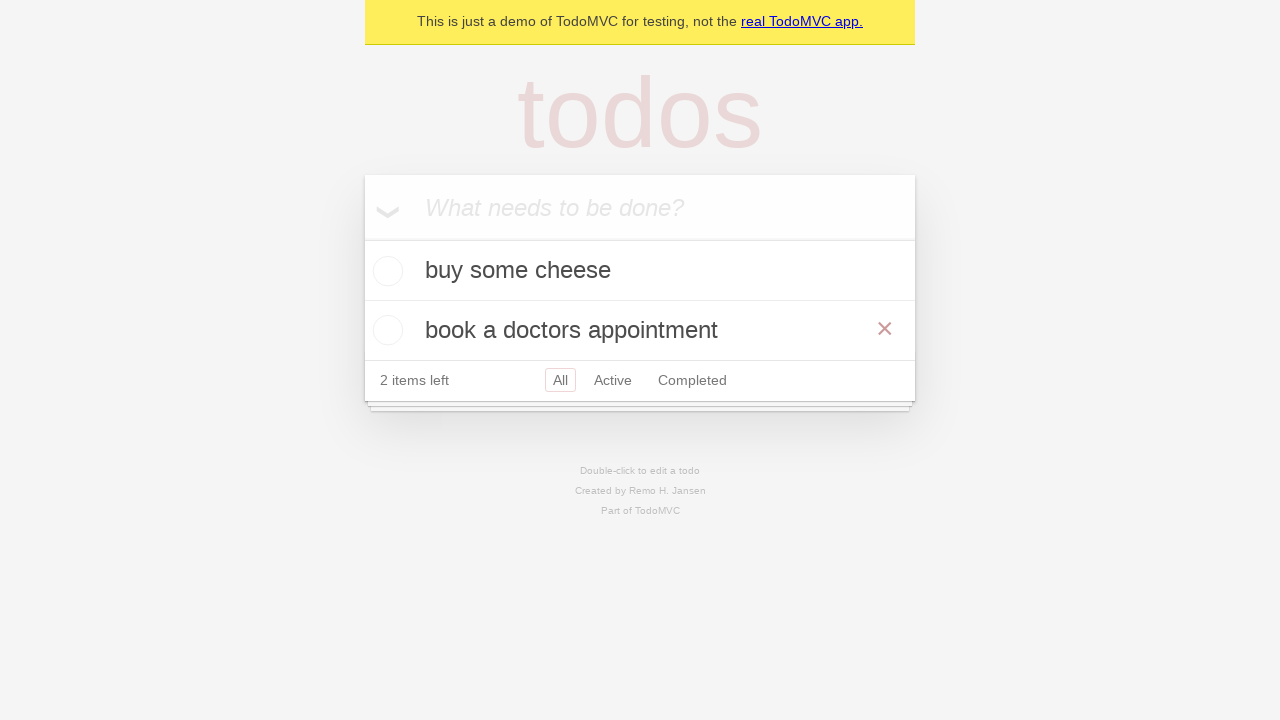

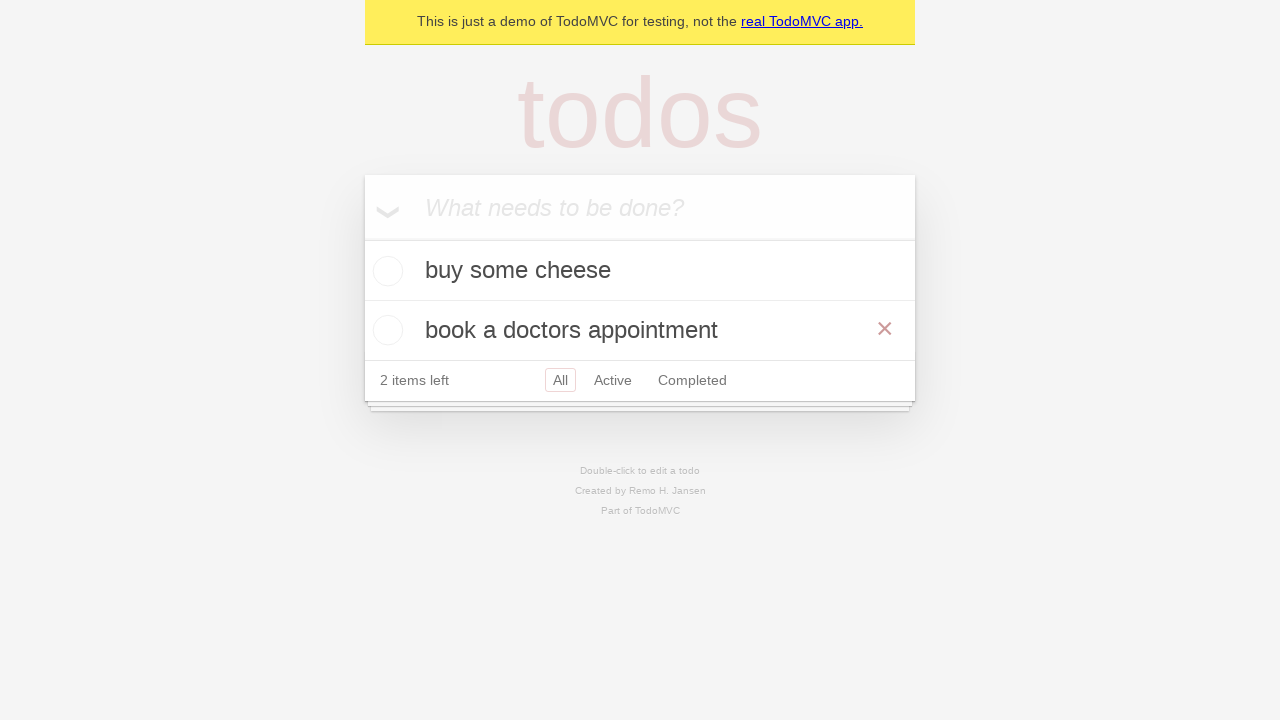